Tests iframe interaction by switching to an iframe, filling a text field inside it, and validating the input

Starting URL: http://antoniotrindade.com.br/treinoautomacao/elementsweb.html

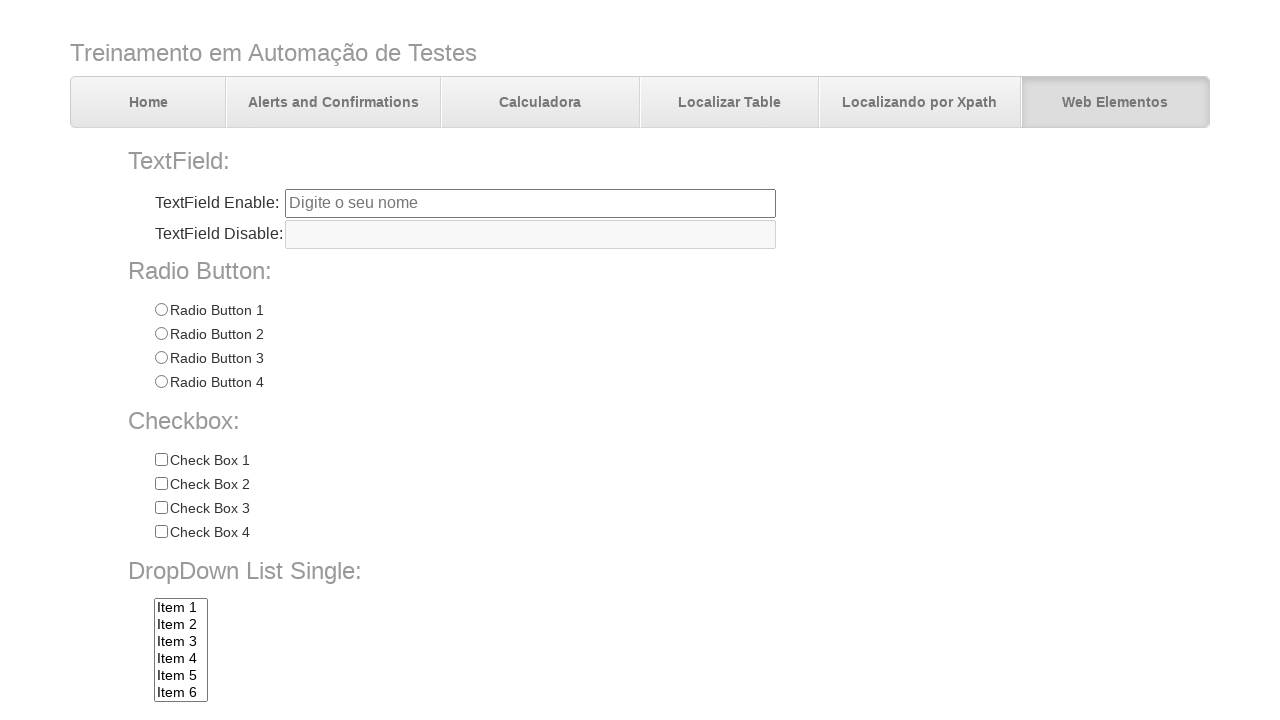

Navigated to iframe test page
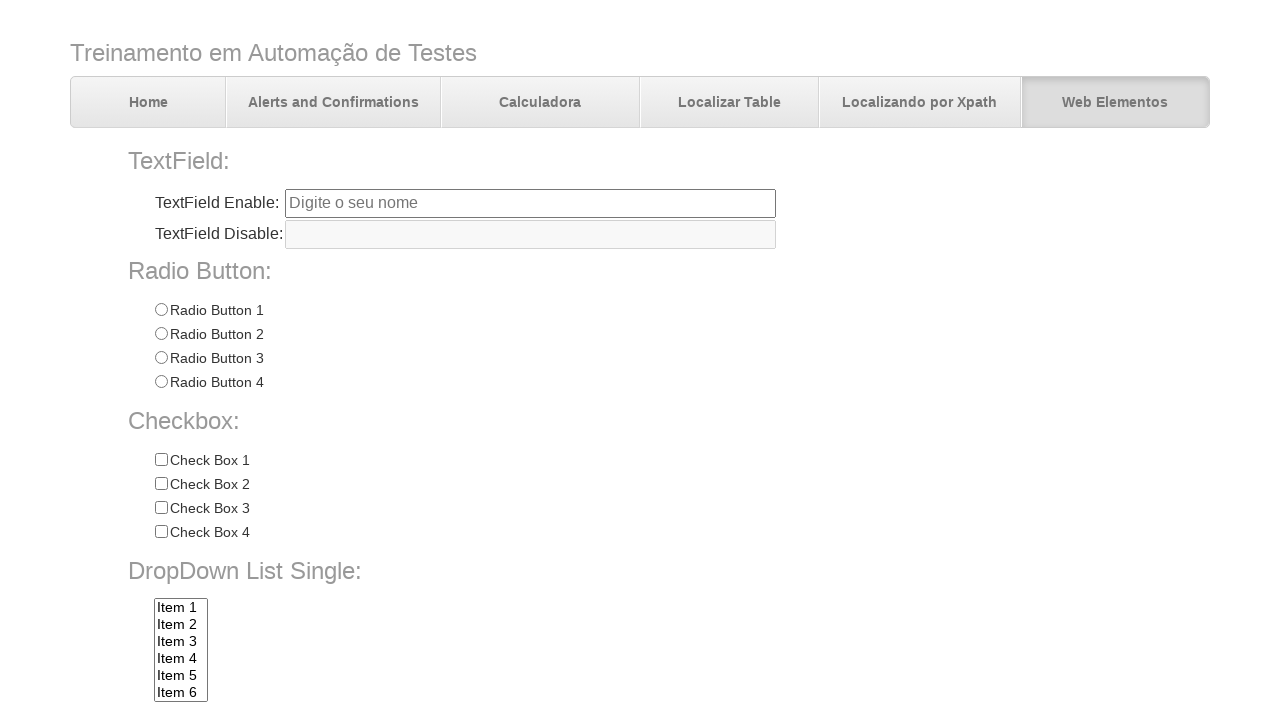

Located iframe with id 'frame1'
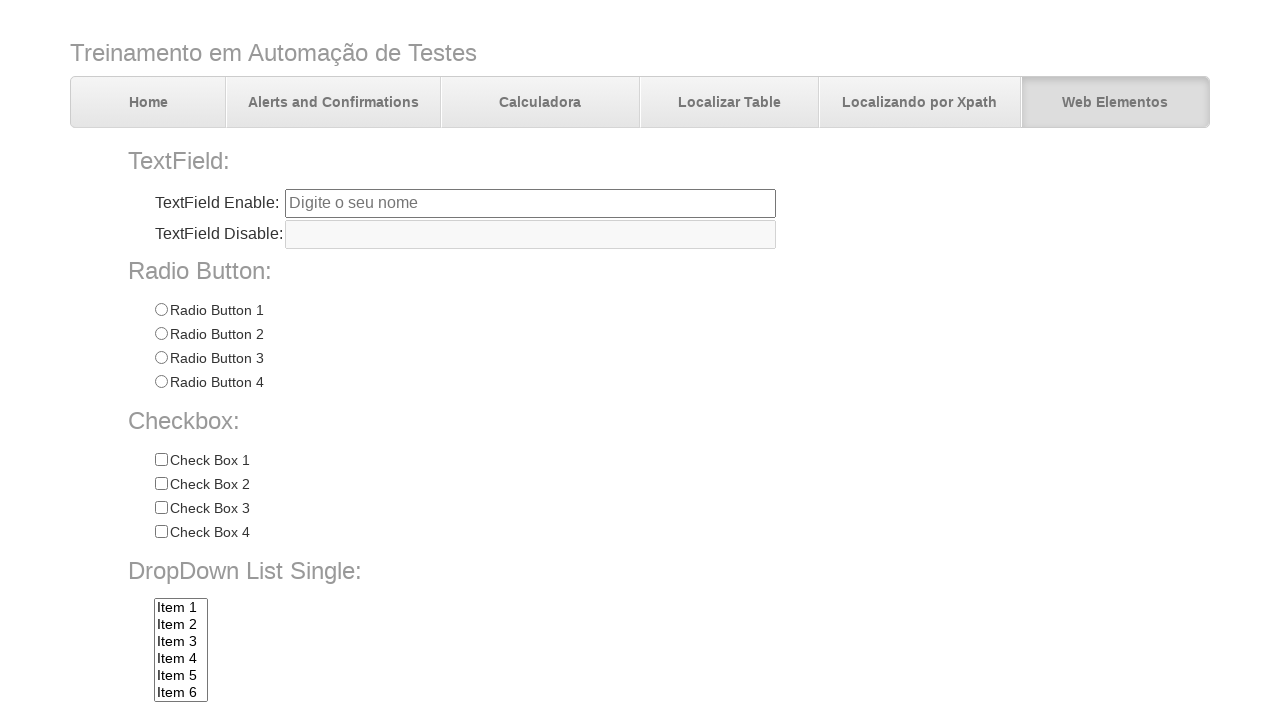

Filled text field inside iframe with 'Teste do iframe' on #frame1 >> internal:control=enter-frame >> #tfiframe
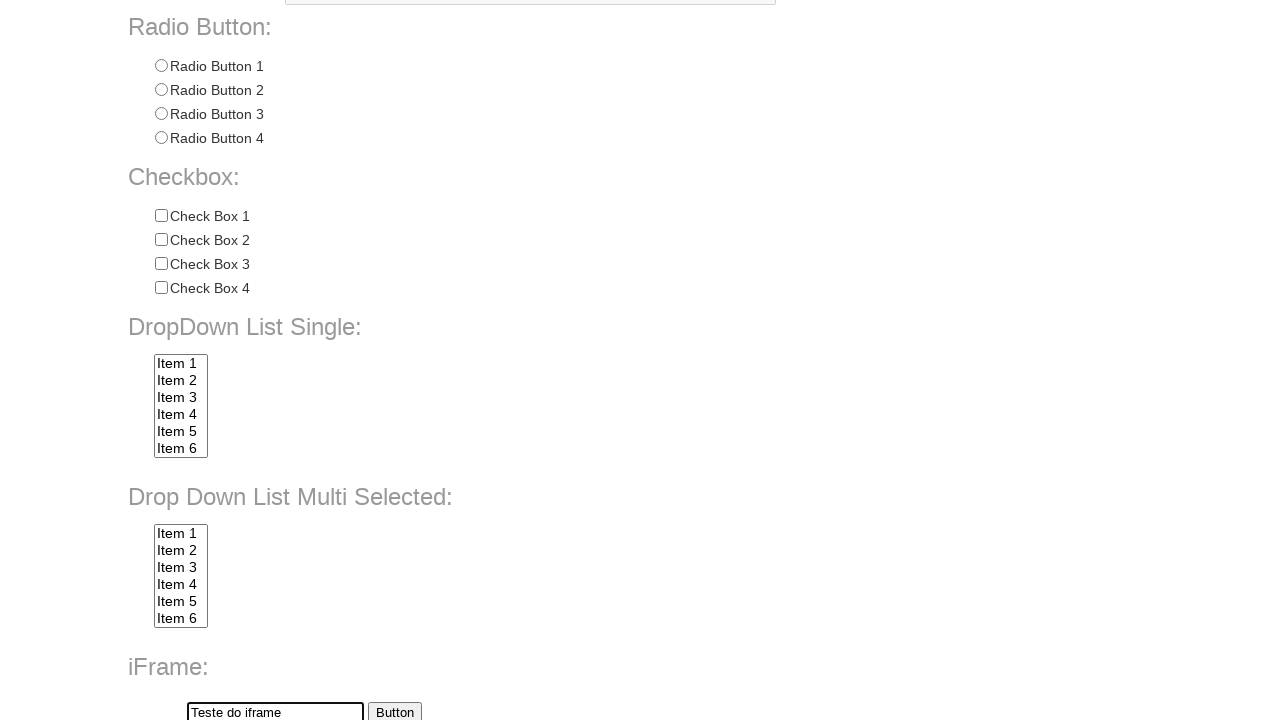

Validated that text field inside iframe contains 'Teste do iframe'
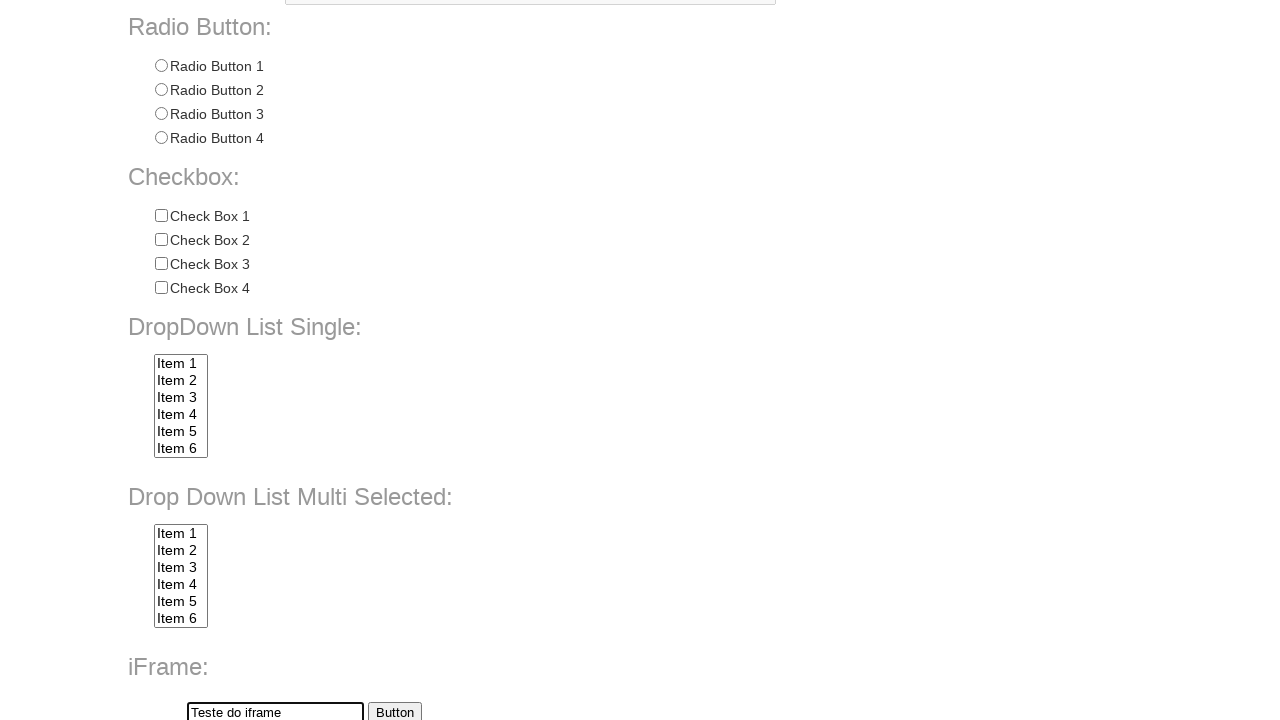

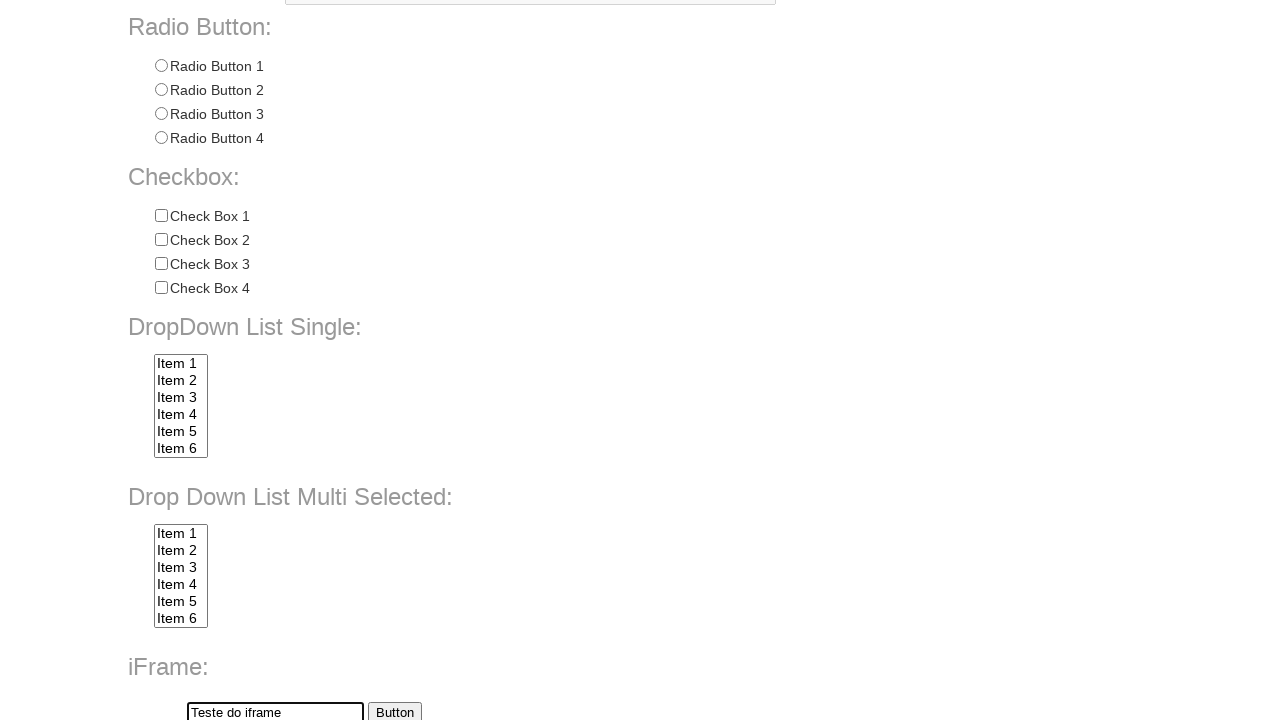